Tests iframe interaction on W3Schools tryit editor by clicking a button inside an iframe and then navigating to home

Starting URL: https://www.w3schools.com/js/tryit.asp?filename=tryjs_myfirst

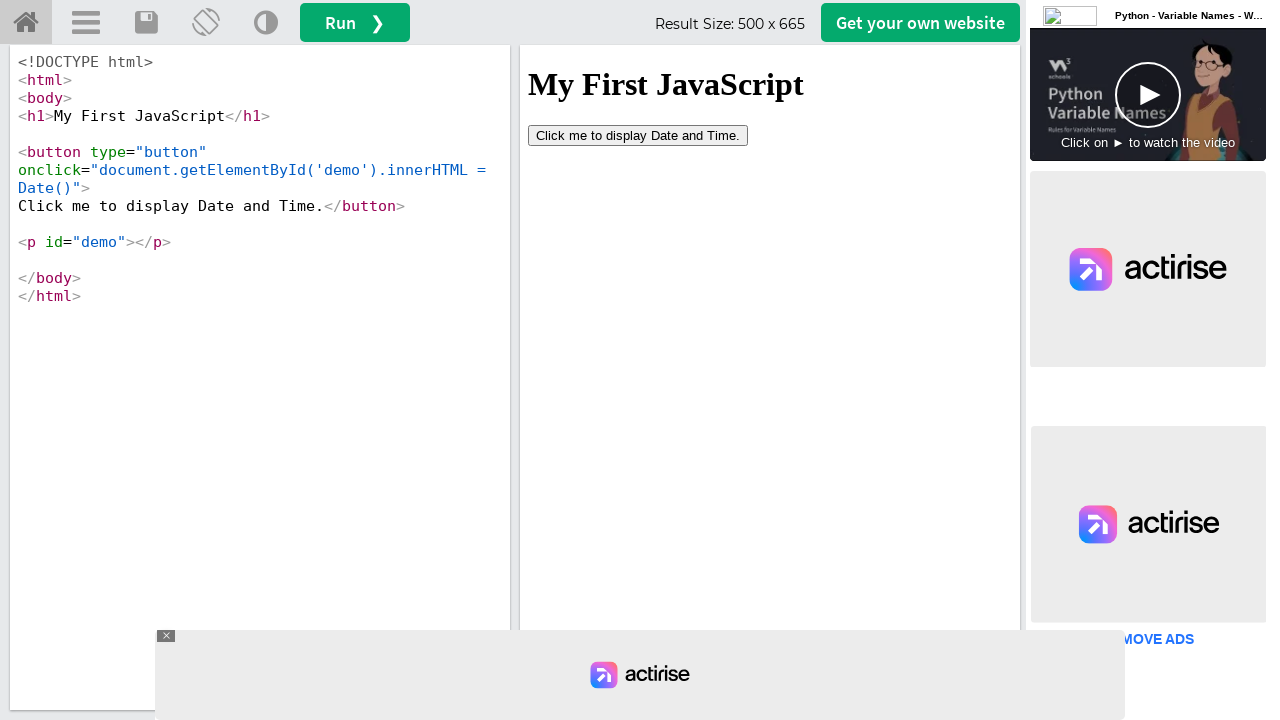

Located iframe with name 'iframeResult'
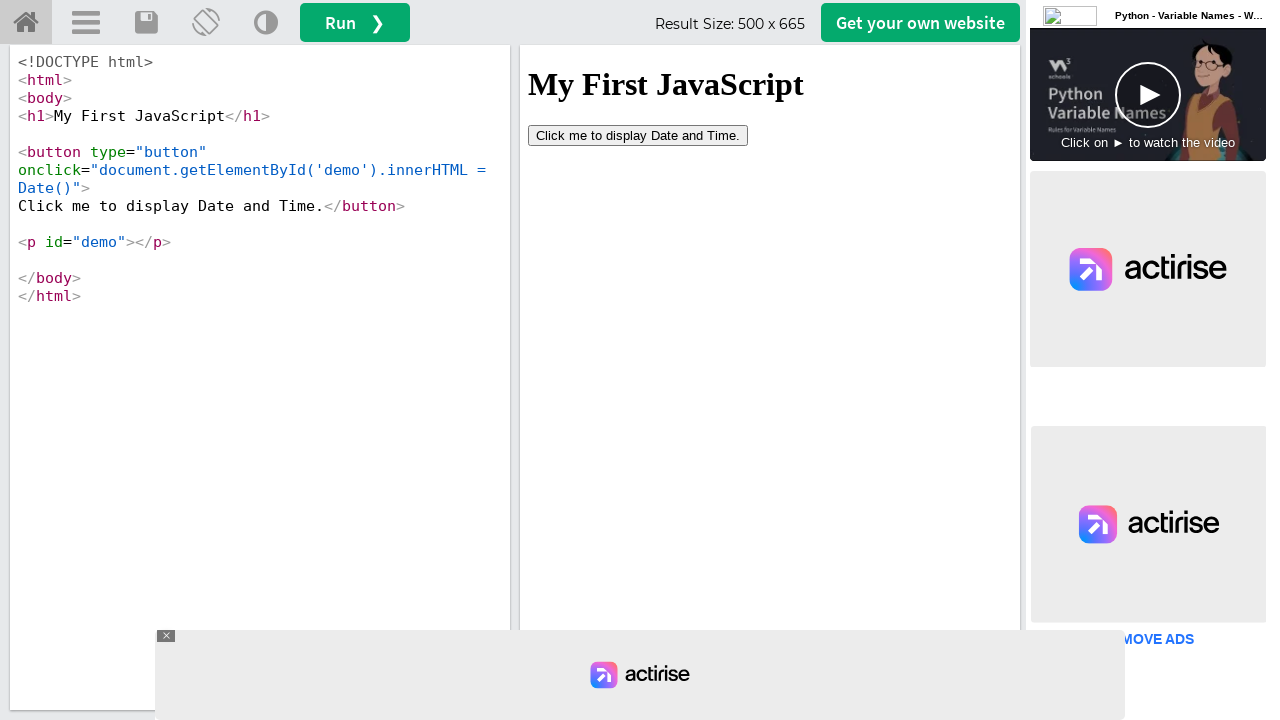

Clicked button inside iframe at (638, 135) on button[type='button']
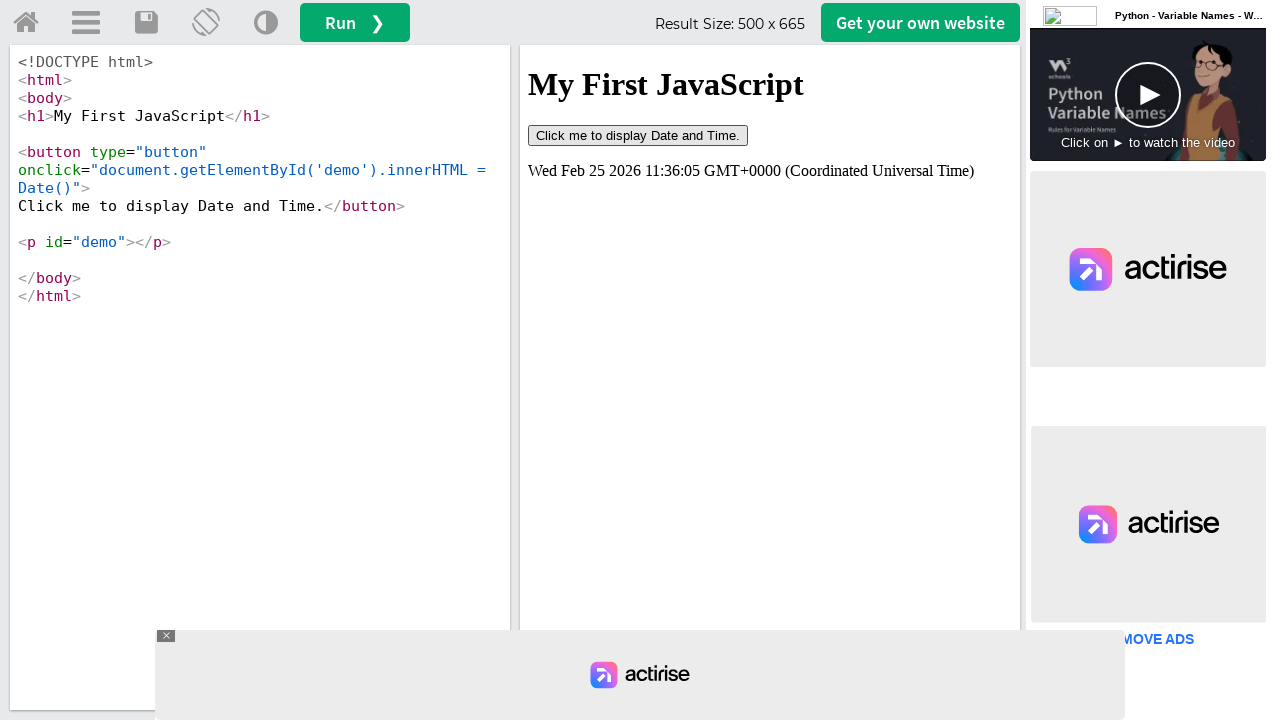

Clicked home link to navigate back to home page at (26, 23) on a#tryhome
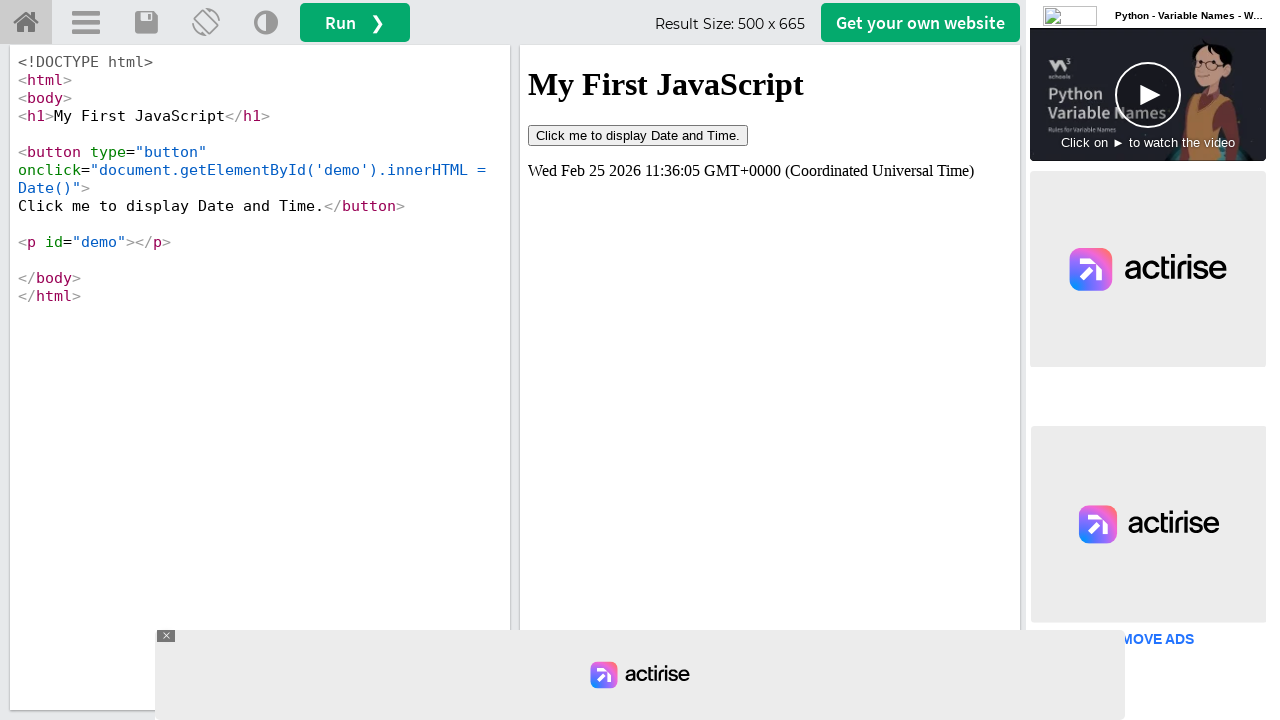

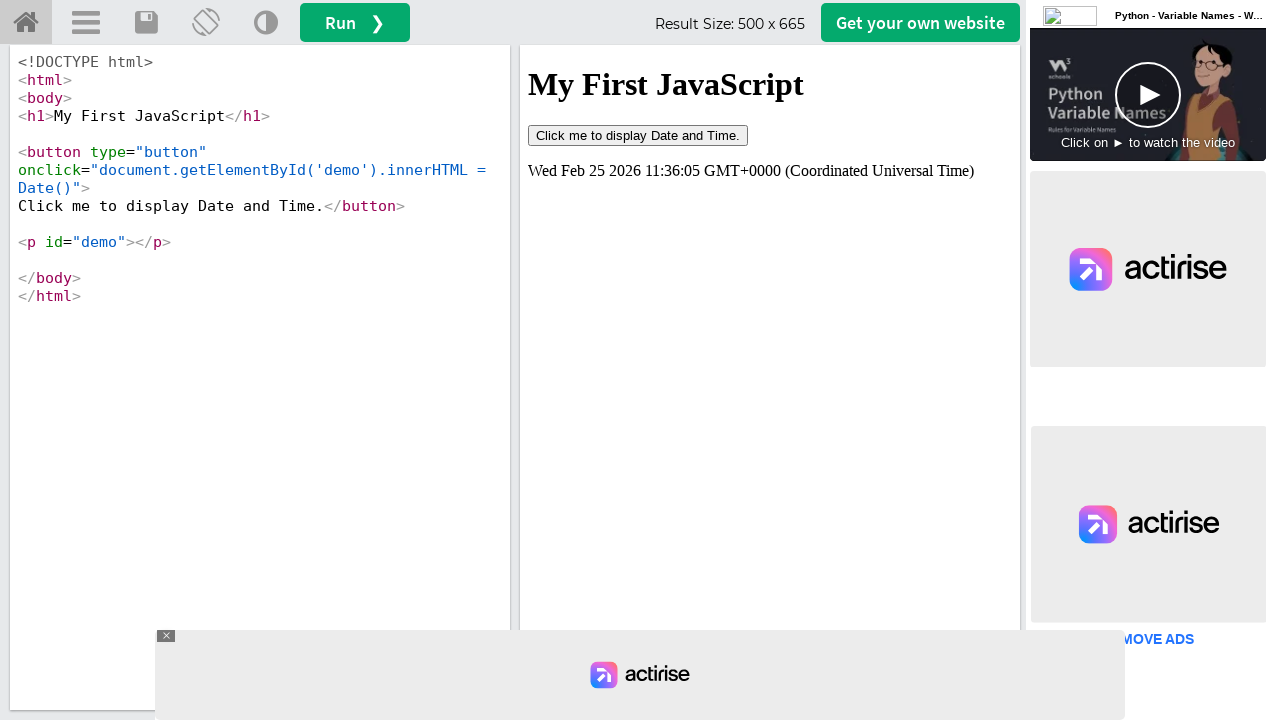